Tests clicking the JS Prompt button, dismissing the prompt dialog without entering text, and verifying the result shows null was entered.

Starting URL: https://the-internet.herokuapp.com/javascript_alerts

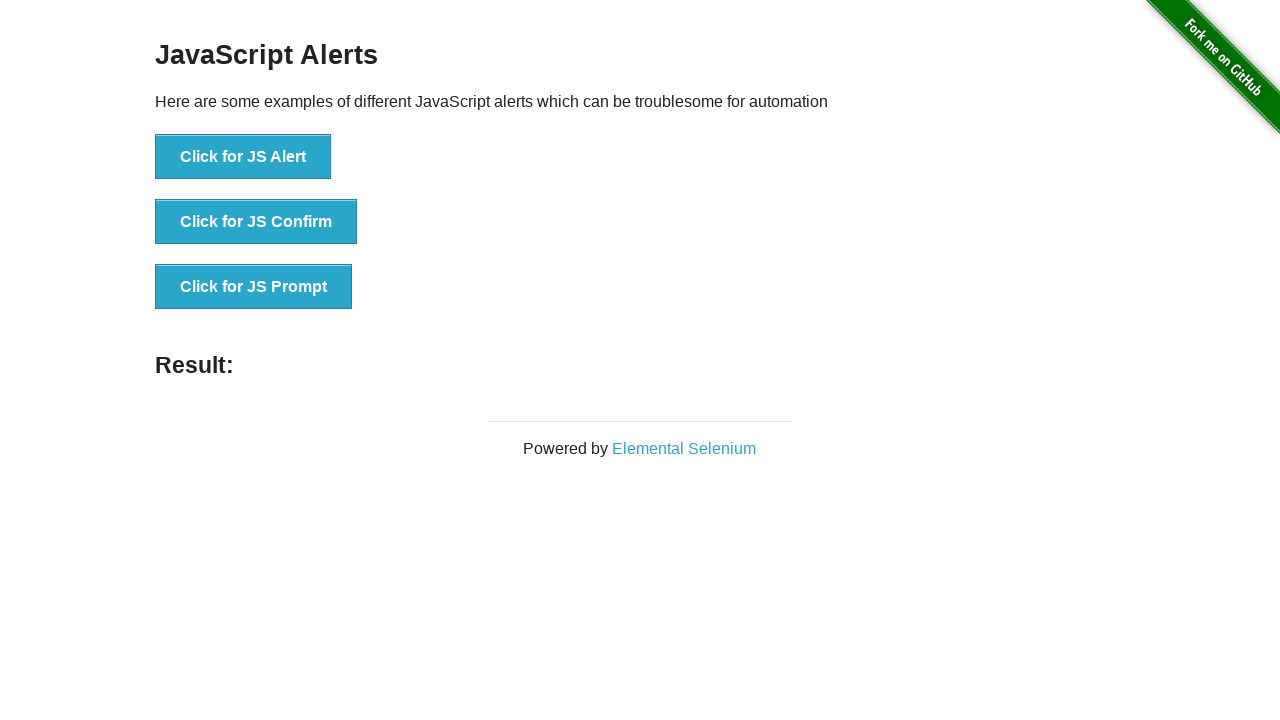

Set up dialog handler to dismiss prompt without entering text
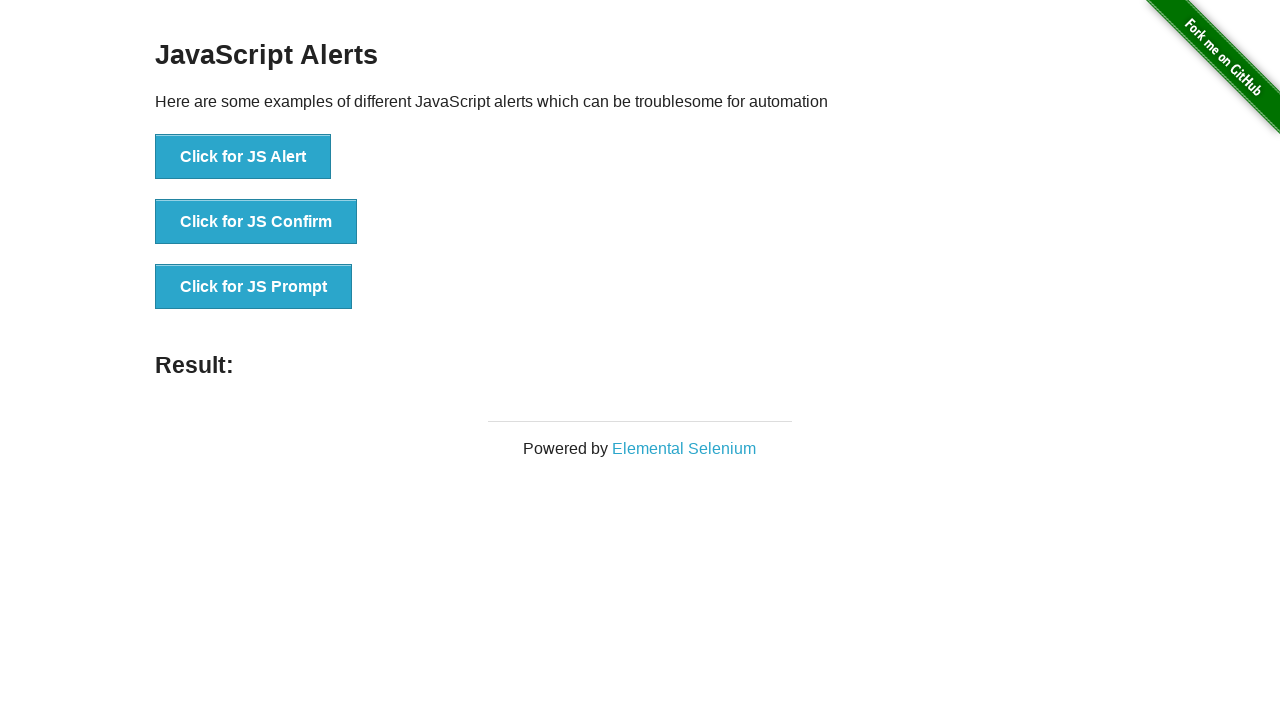

Clicked JS Prompt button at (254, 287) on button[onclick*='jsPrompt']
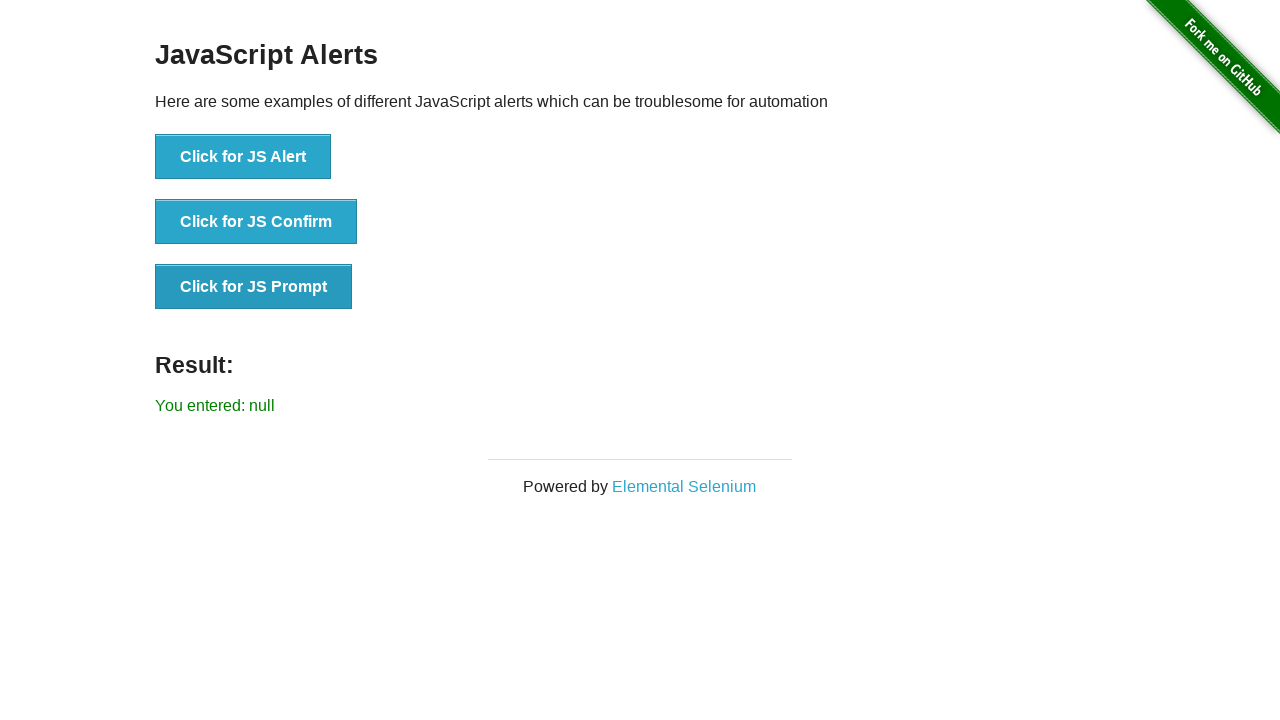

Prompt dialog dismissed and result message appeared
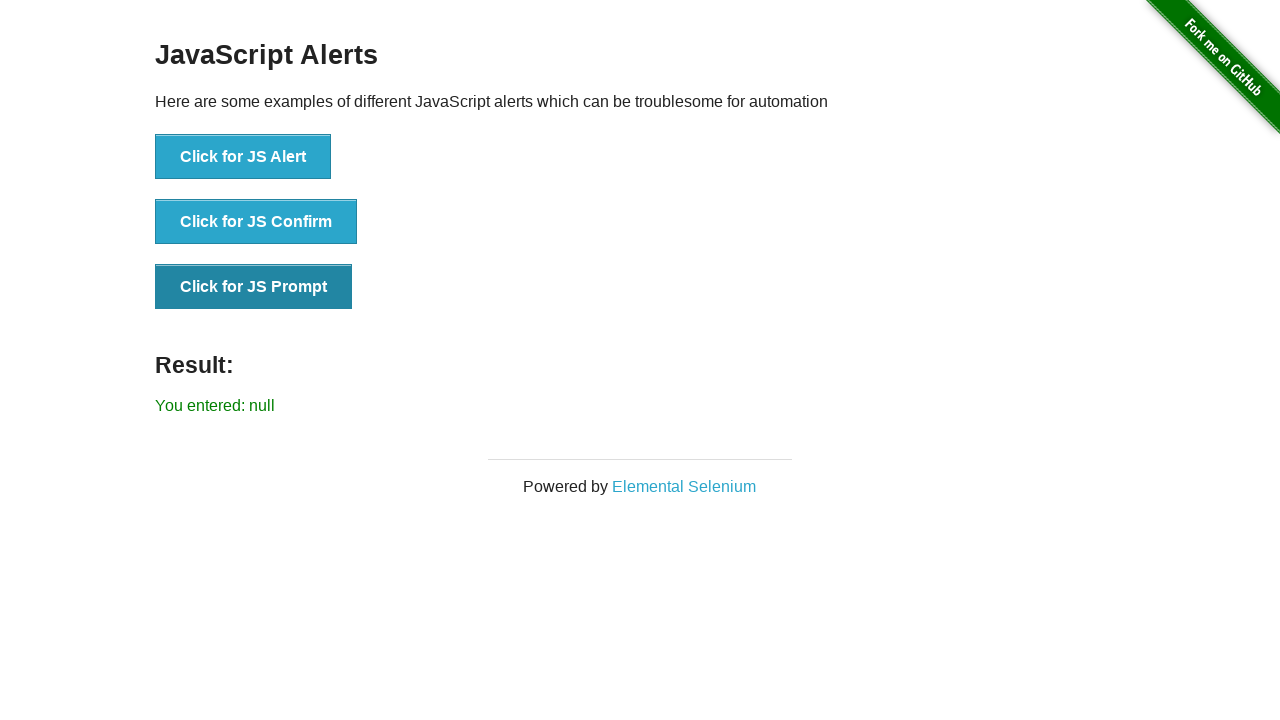

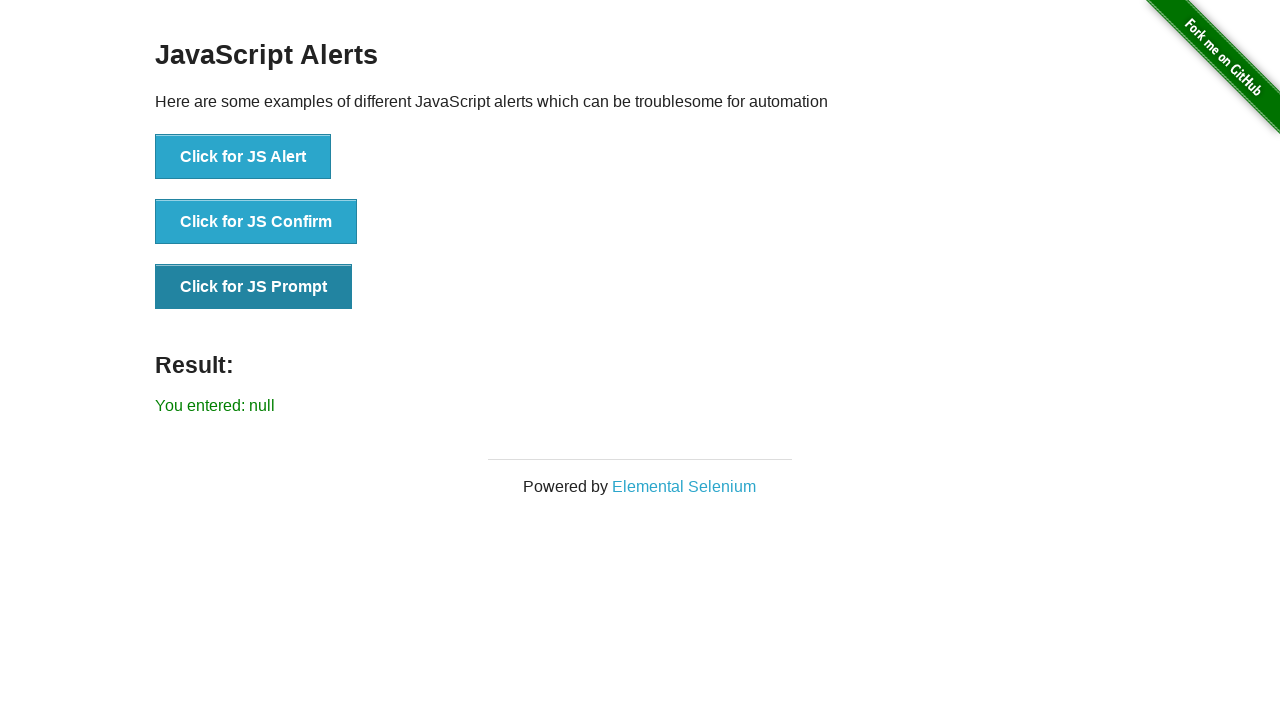